Tests the Dynamic Controls link by clicking it and verifying the page loads correctly

Starting URL: https://the-internet.herokuapp.com/

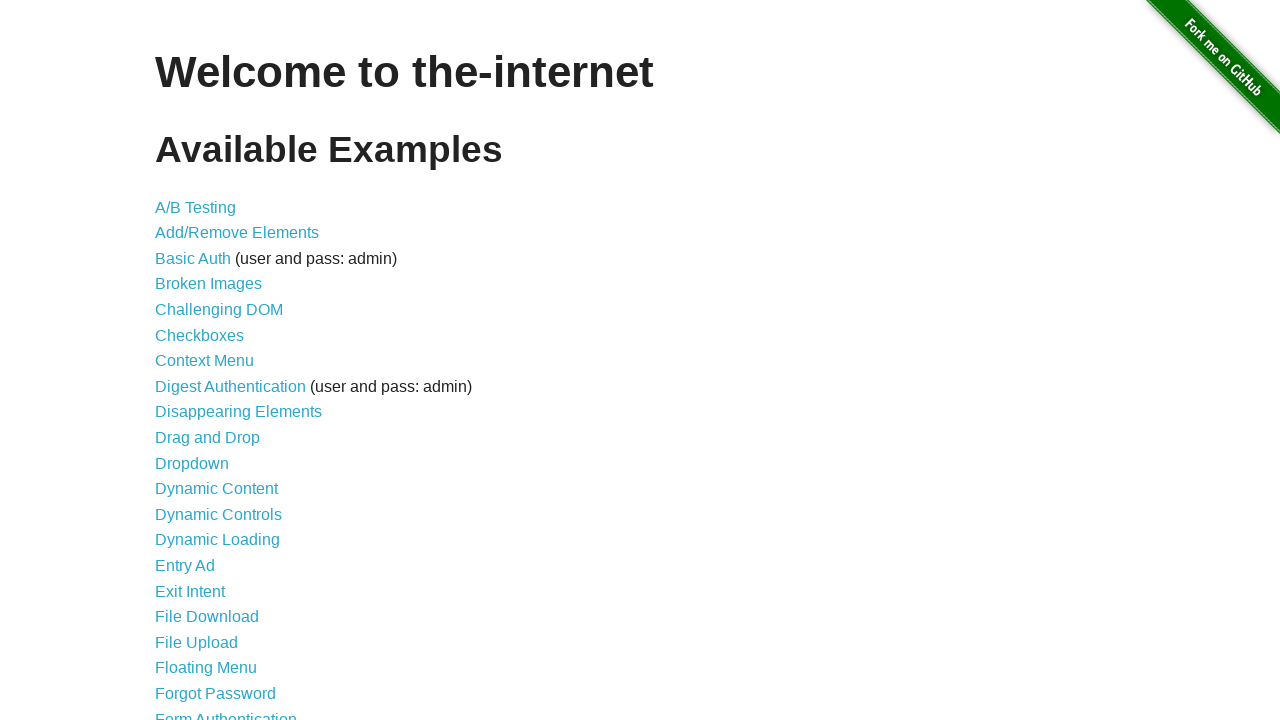

Clicked the Dynamic Controls link at (218, 514) on a >> internal:has-text="Dynamic Controls"i
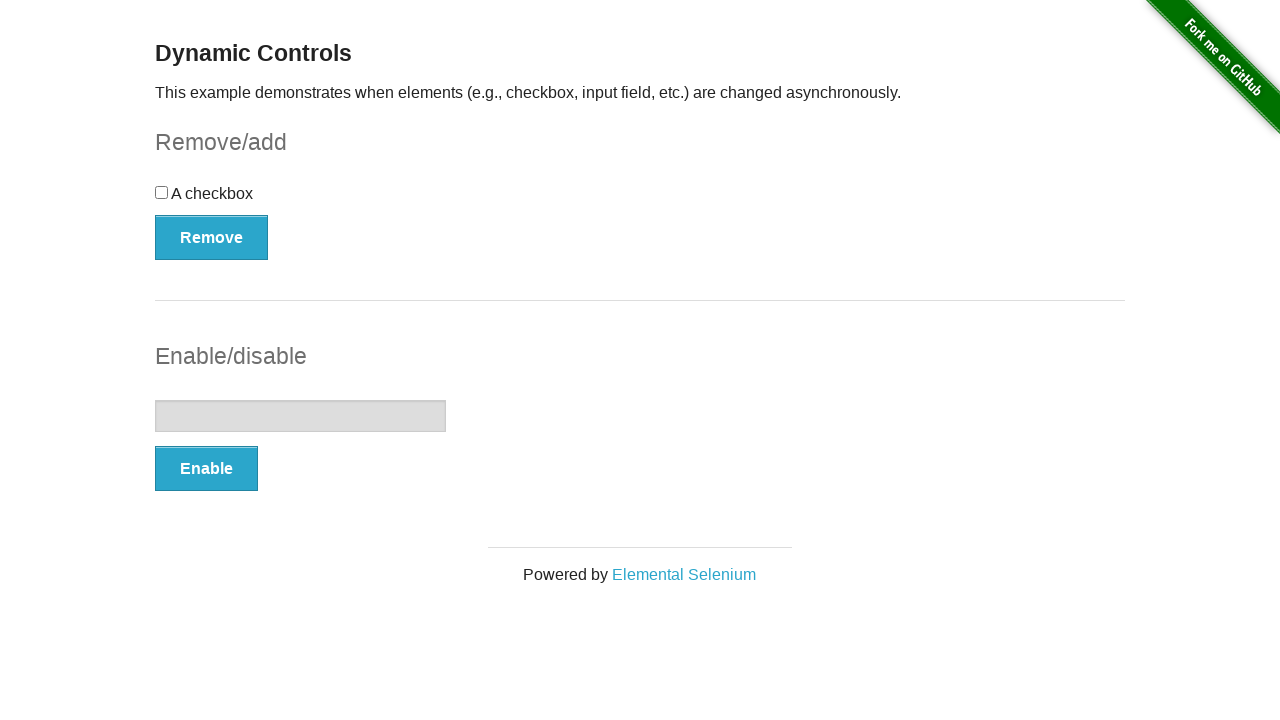

Dynamic Controls page loaded (networkidle)
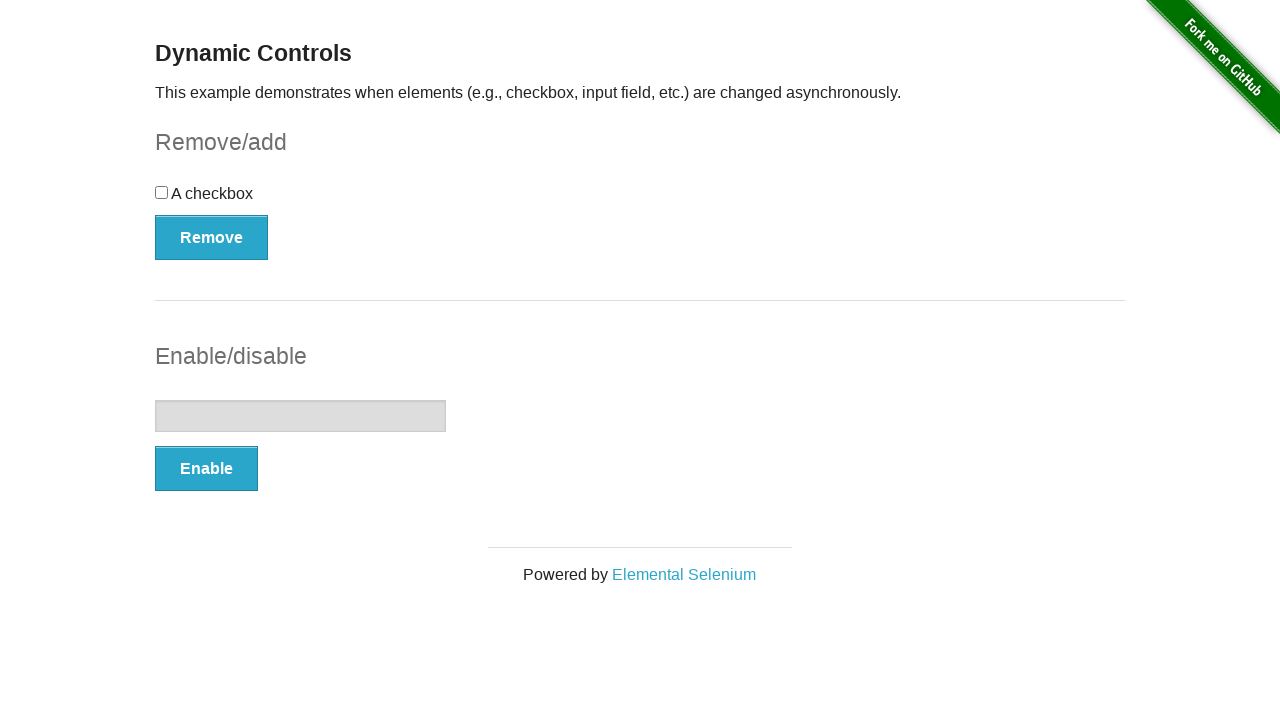

Verified 'Dynamic Controls' text is present on page
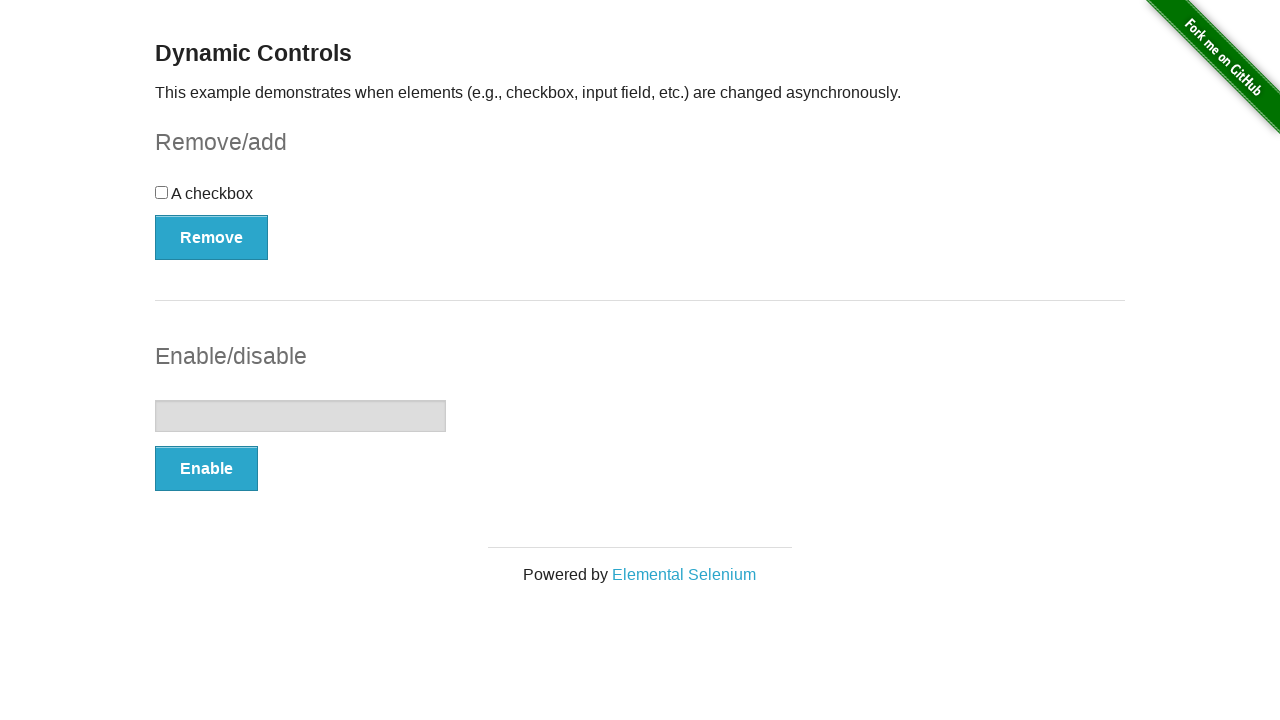

Navigated back to the-internet.herokuapp.com home page
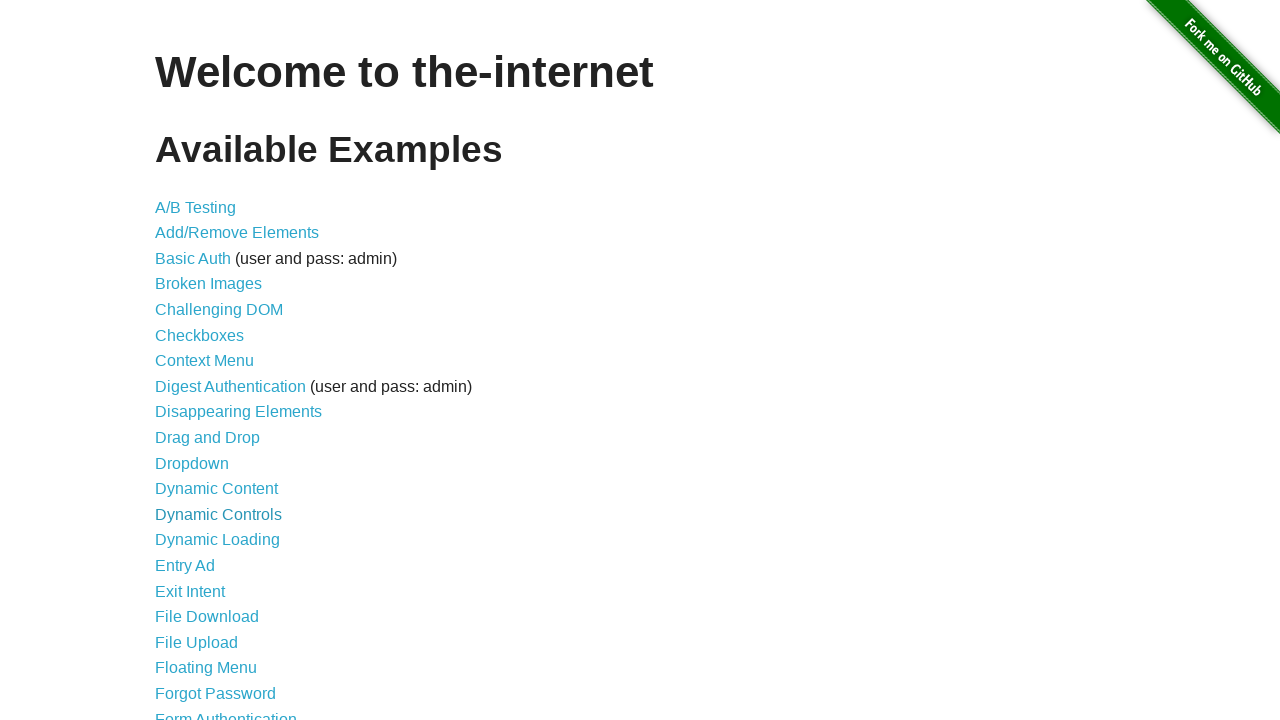

Home page loaded (networkidle)
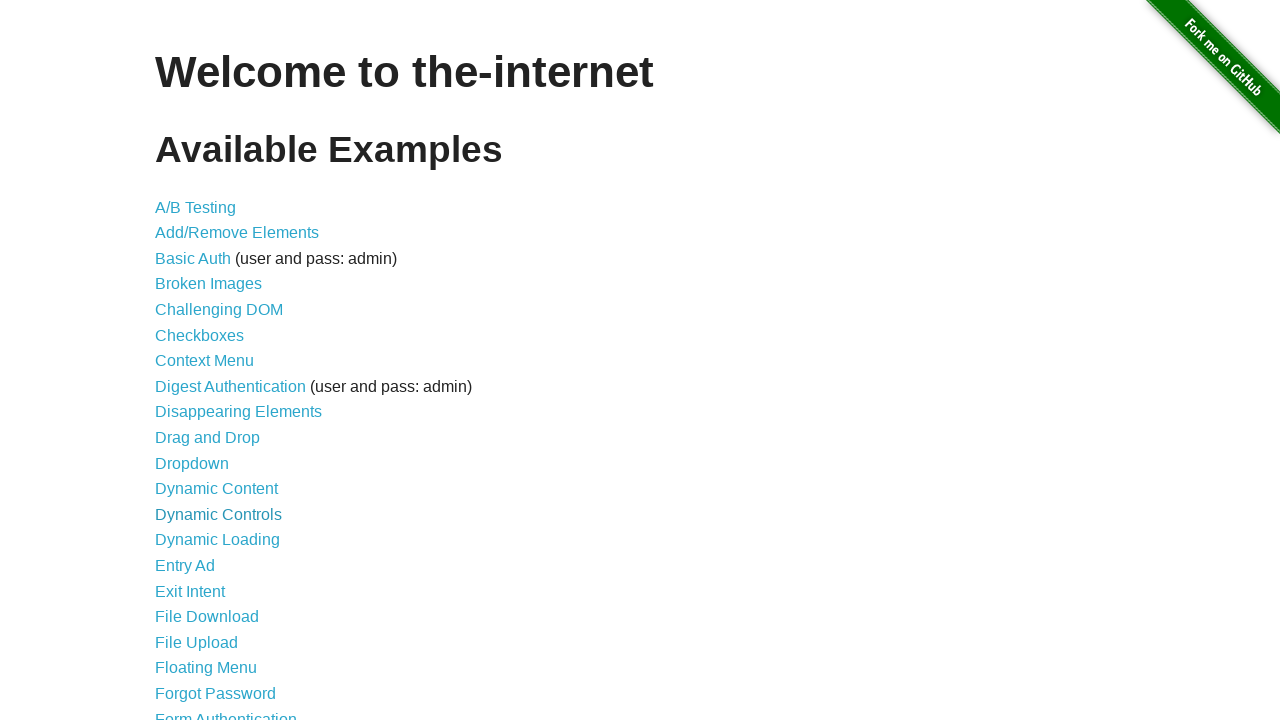

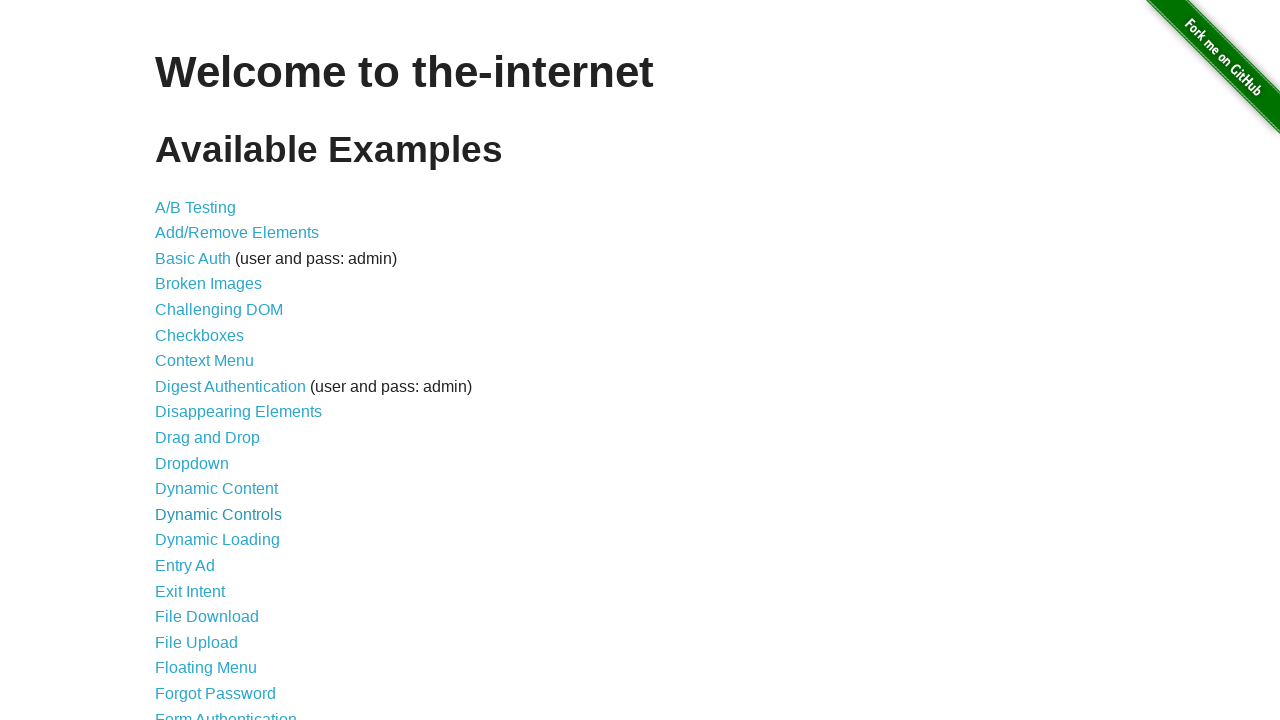